Tests checkbox functionality on a practice automation page by clicking a checkbox to select it, then clicking again to deselect it, and counting total checkboxes on the page

Starting URL: https://rahulshettyacademy.com/AutomationPractice/

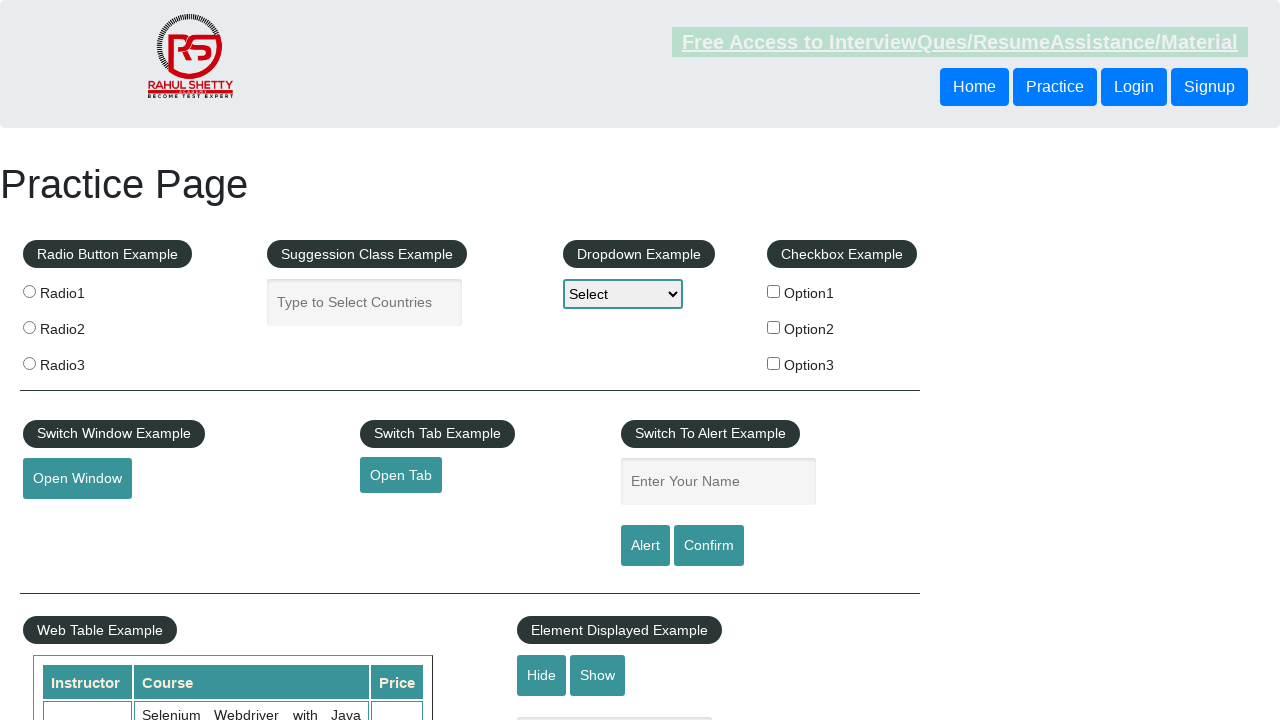

Clicked checkbox #checkBoxOption1 to select it at (774, 291) on #checkBoxOption1
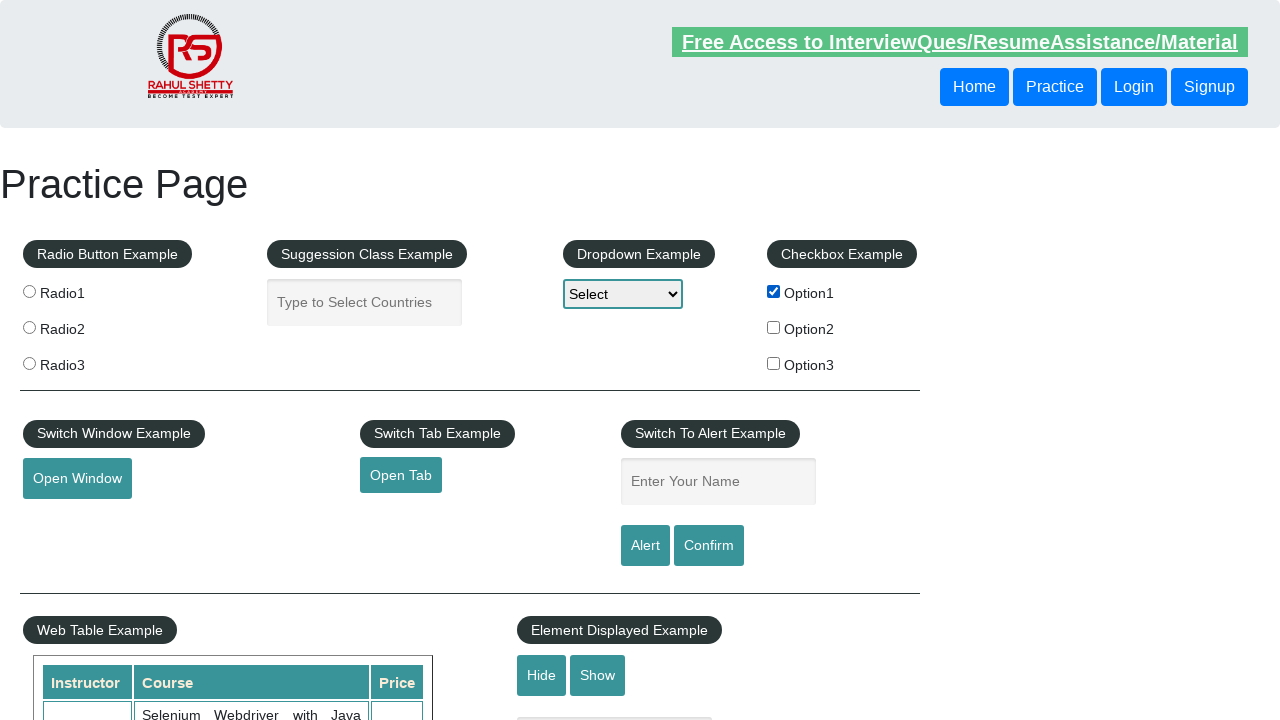

Verified checkbox #checkBoxOption1 is selected
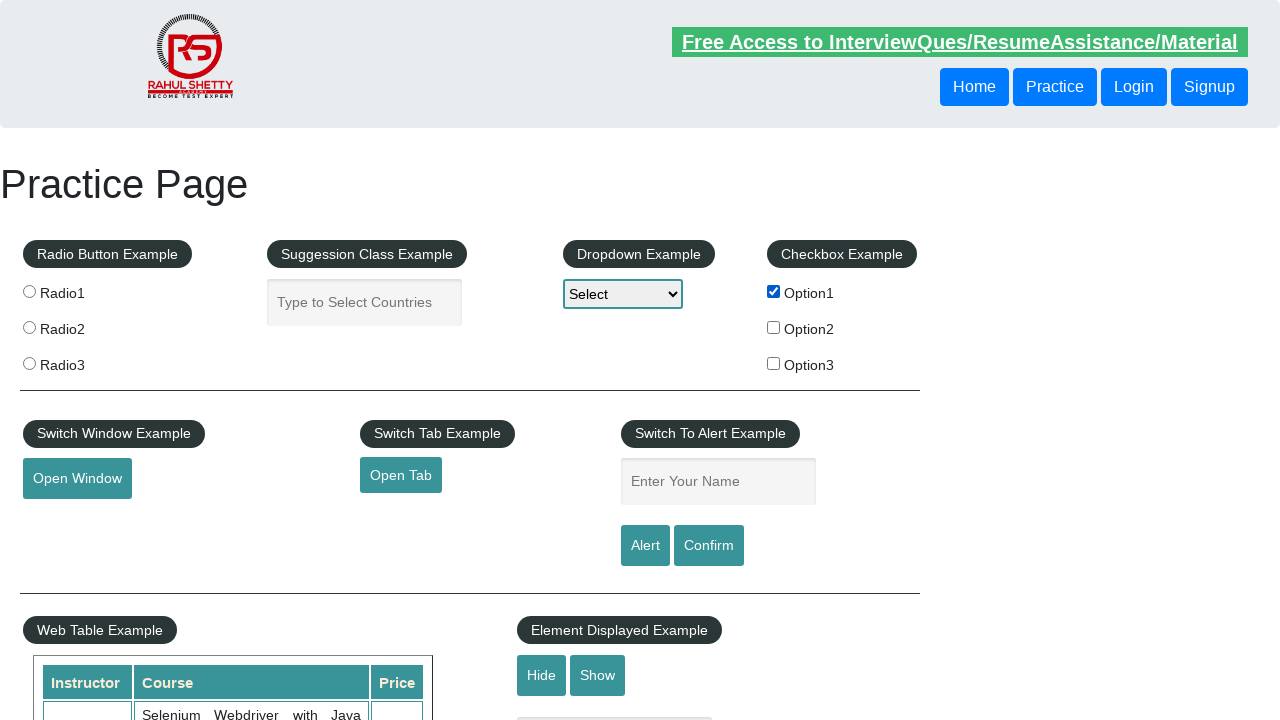

Clicked checkbox #checkBoxOption1 again to deselect it at (774, 291) on #checkBoxOption1
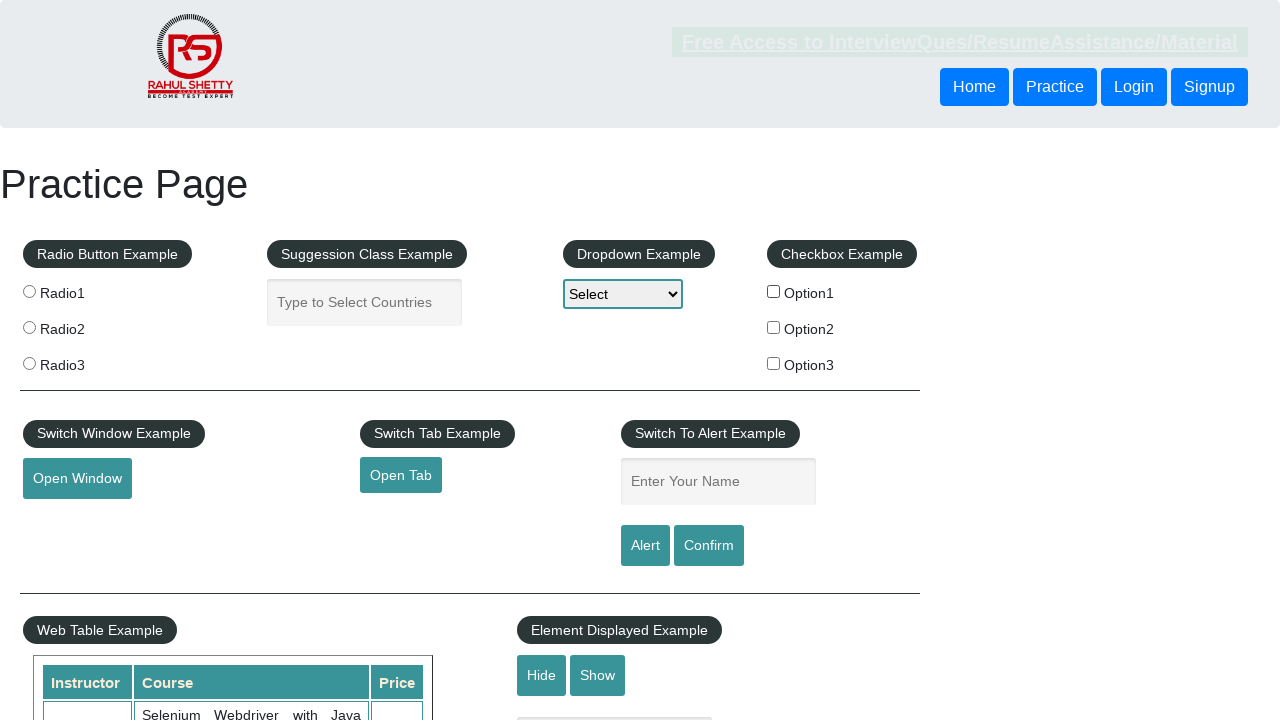

Verified checkbox #checkBoxOption1 is deselected
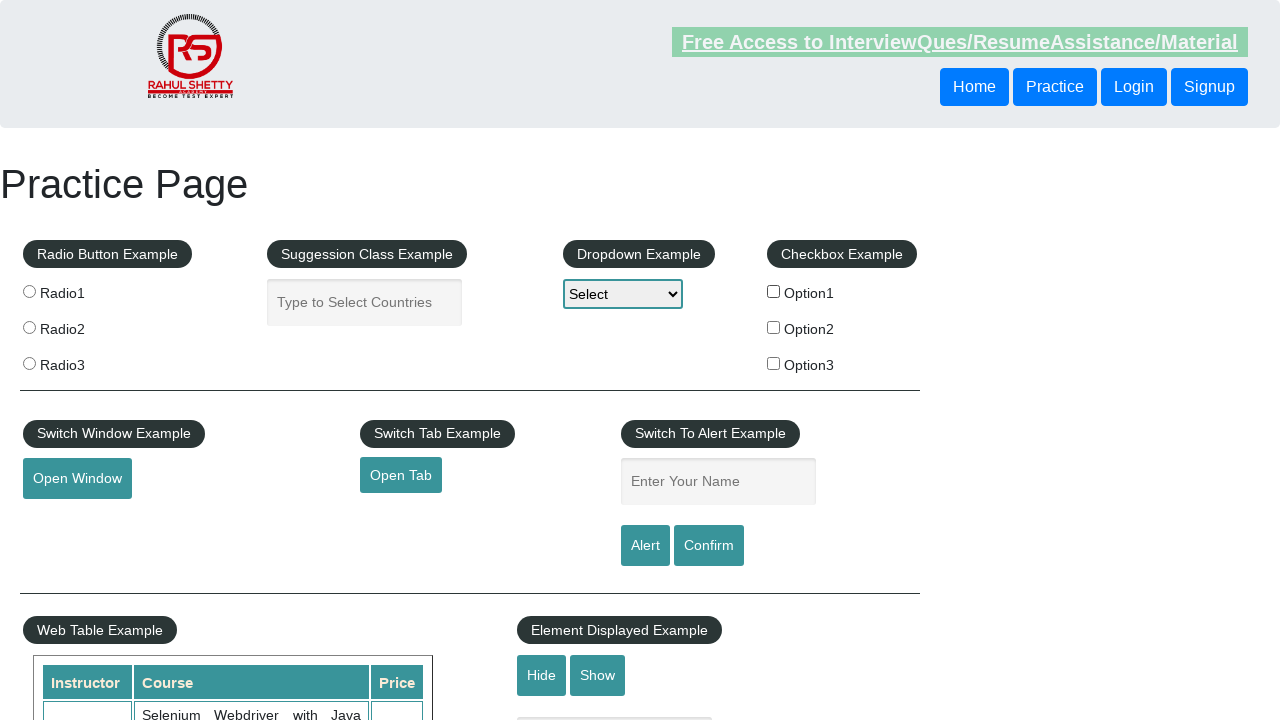

Located all checkboxes on the page
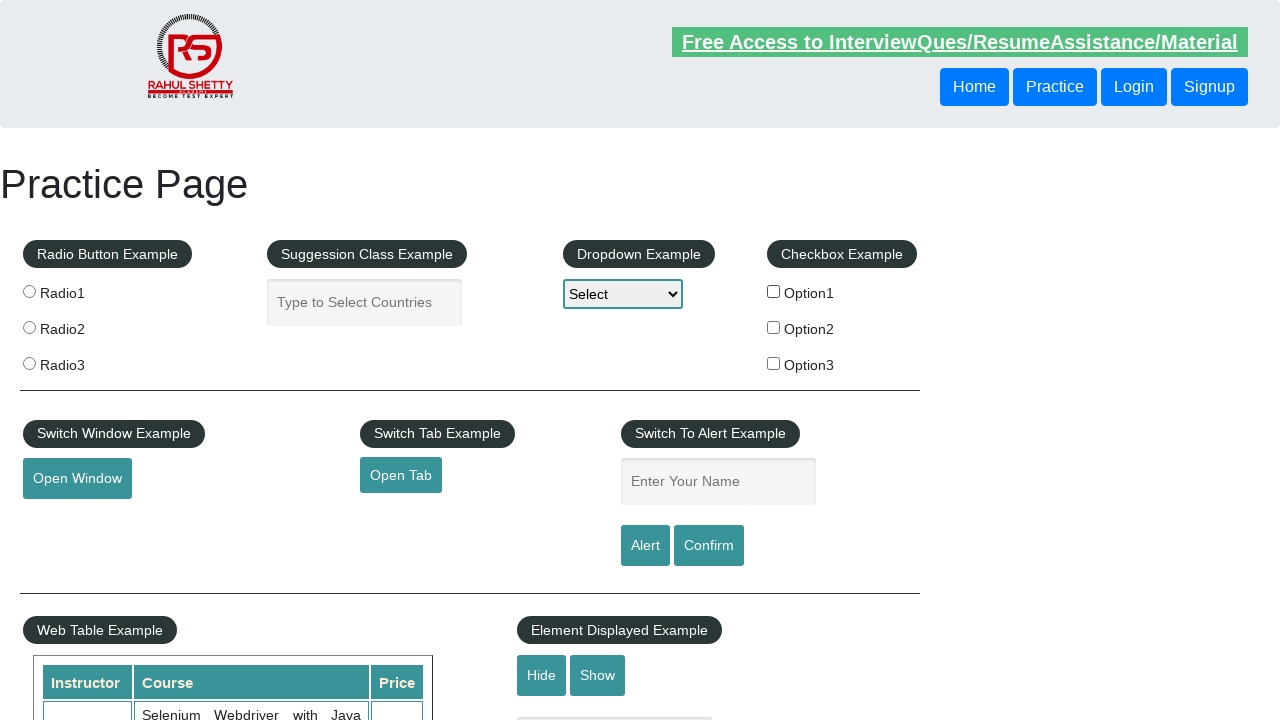

Counted total checkboxes on page: 3
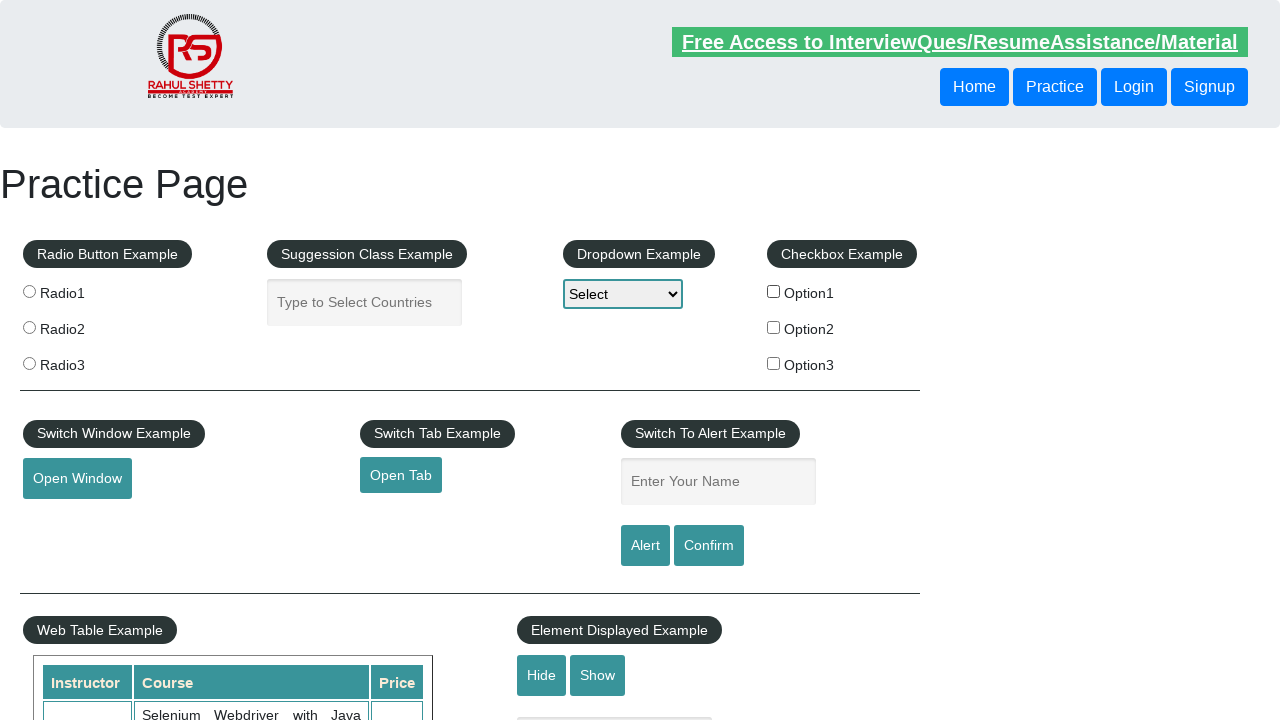

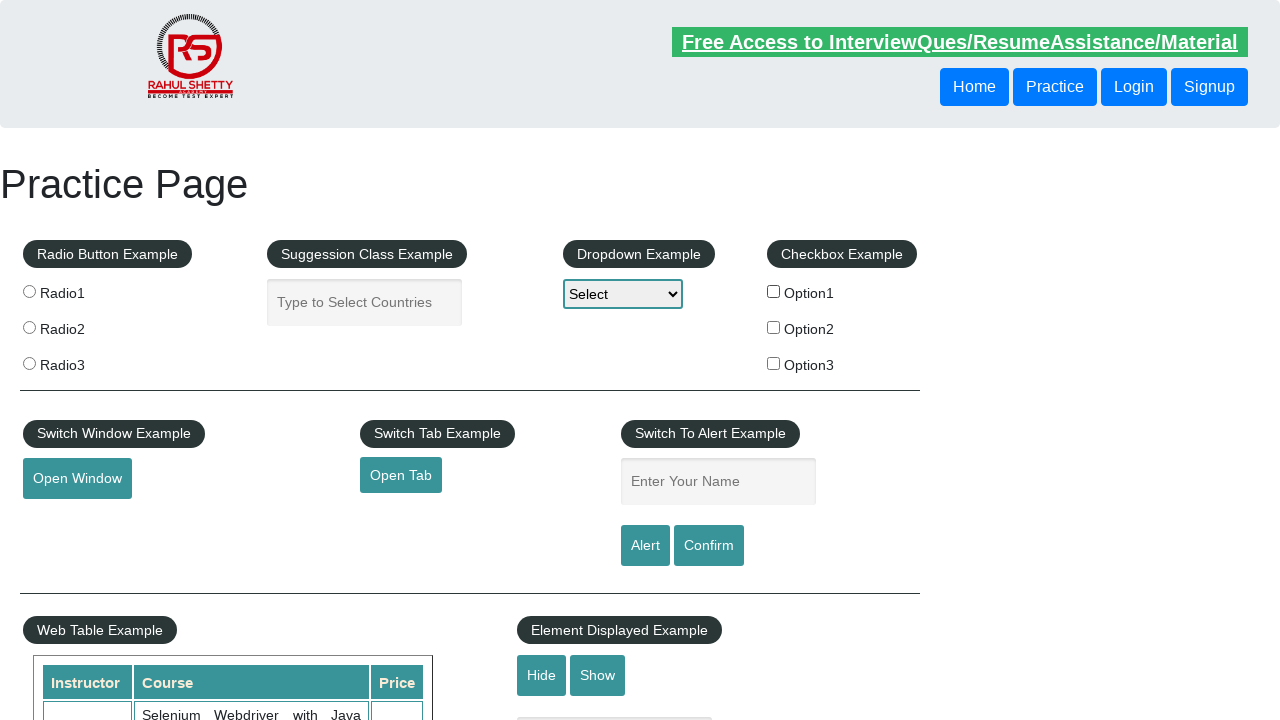